Tests checkbox interaction by clicking to select and then unselect the first checkbox on the page

Starting URL: http://the-internet.herokuapp.com/checkboxes

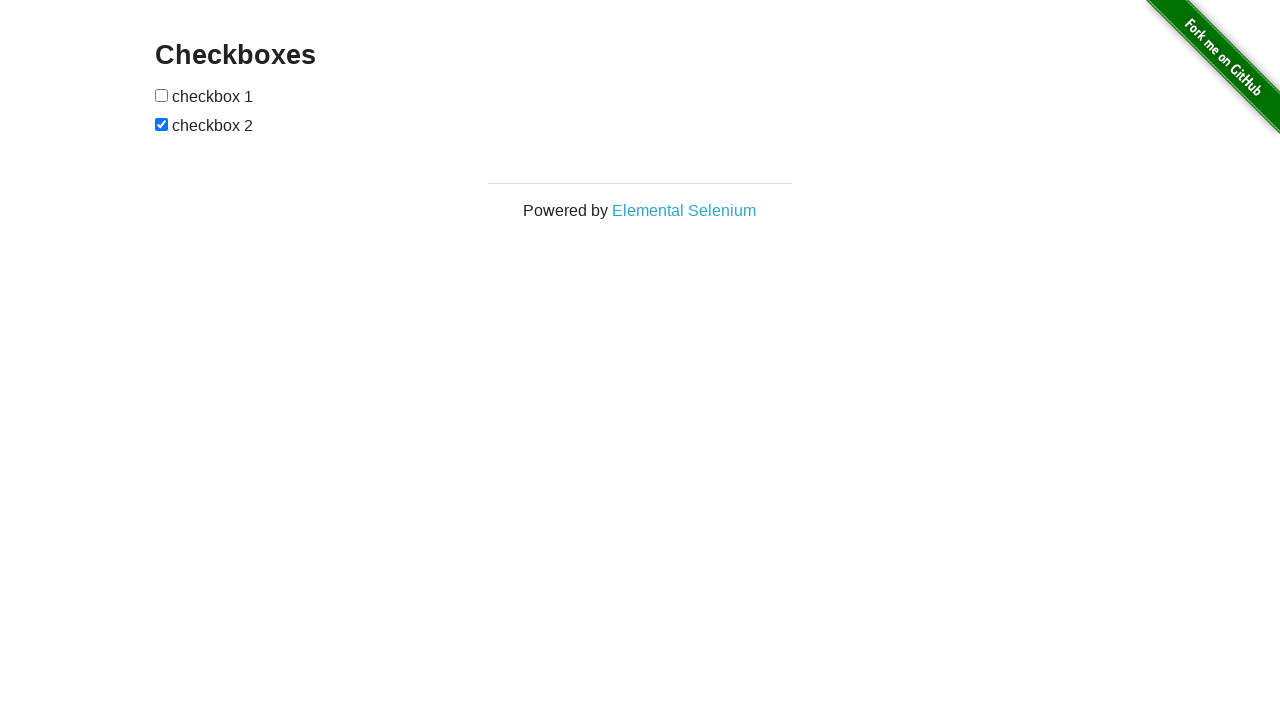

Located the first checkbox on the page
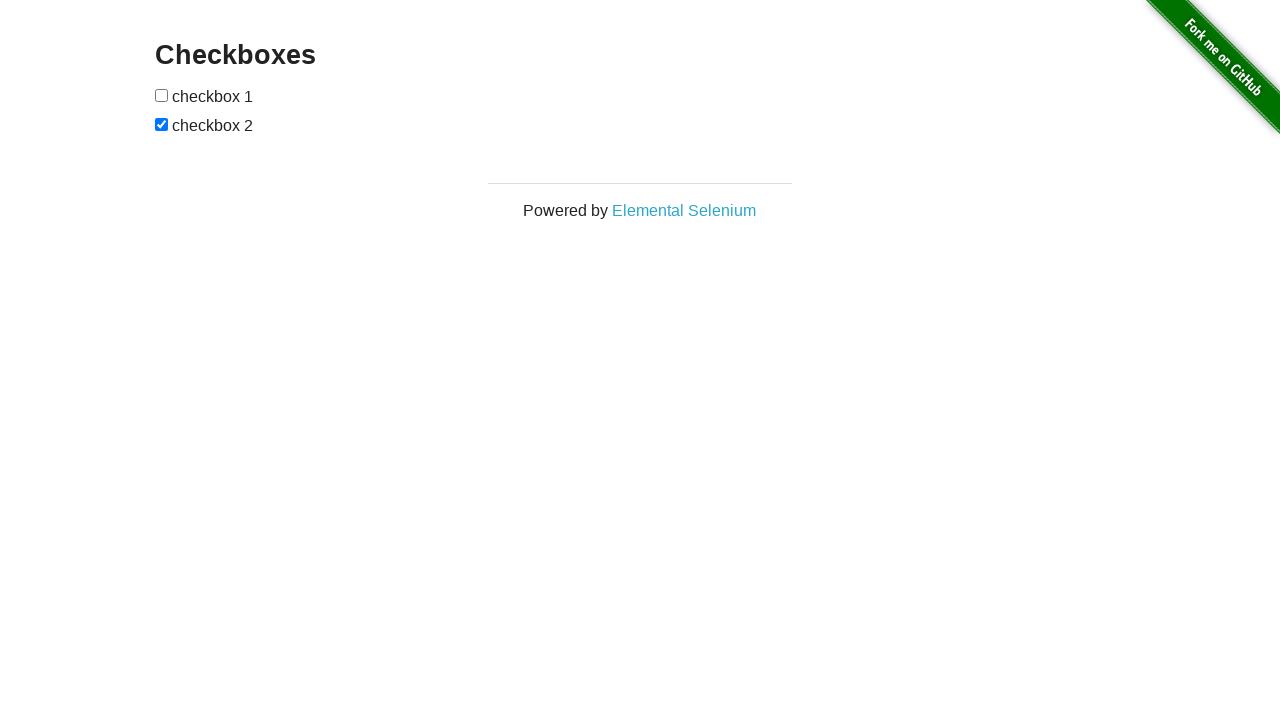

Clicked the first checkbox to select it at (162, 95) on #checkboxes > input[type=checkbox]:nth-child(1)
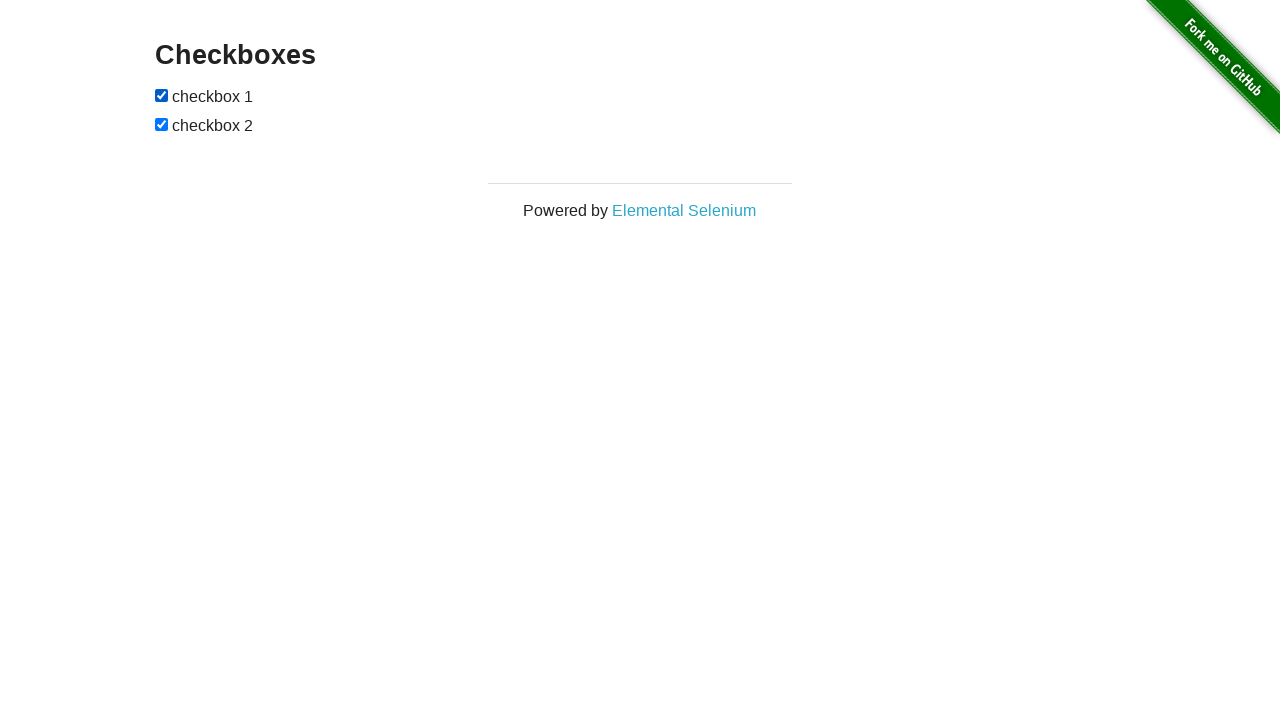

Verified that the first checkbox is now selected
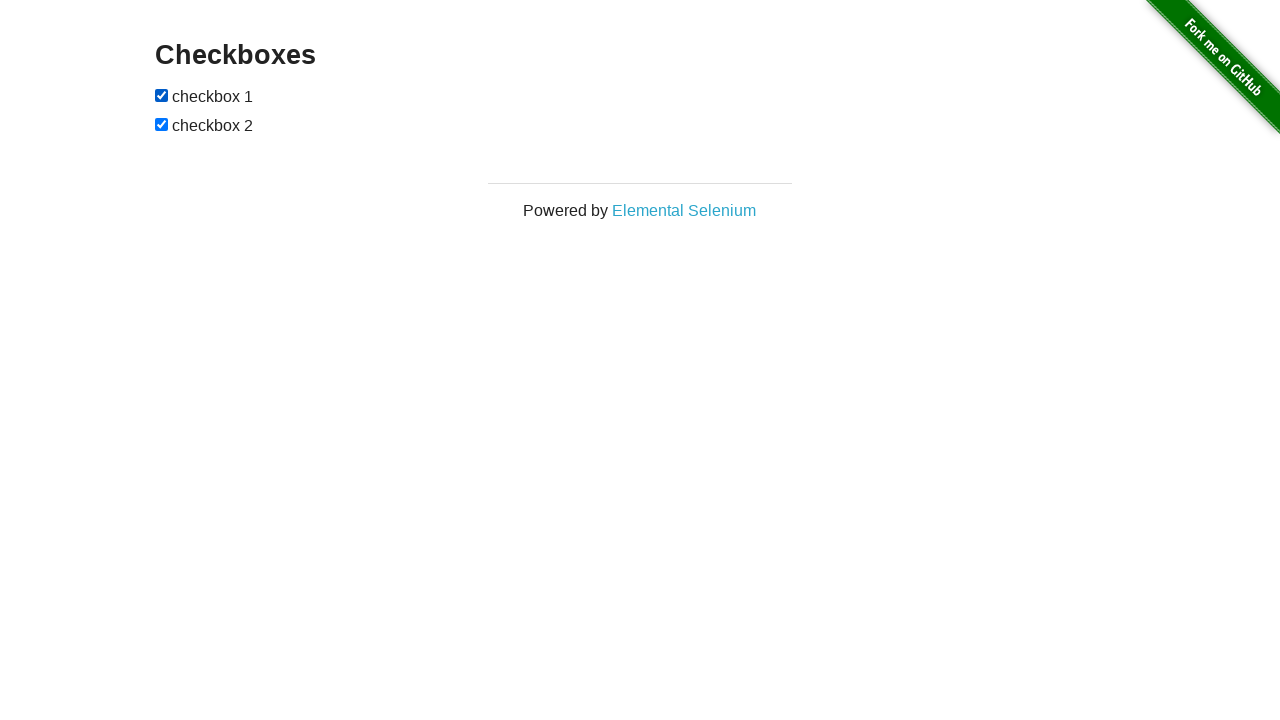

Clicked the first checkbox to unselect it at (162, 95) on #checkboxes > input[type=checkbox]:nth-child(1)
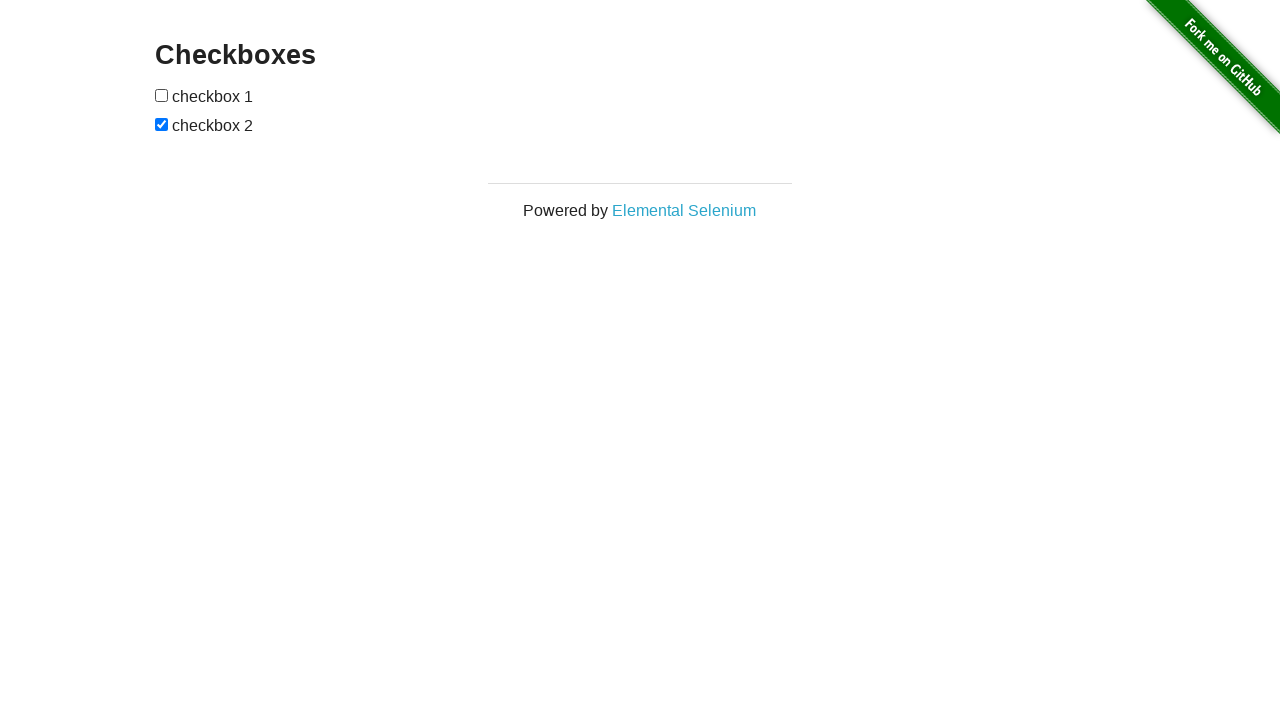

Verified that the first checkbox is now unselected
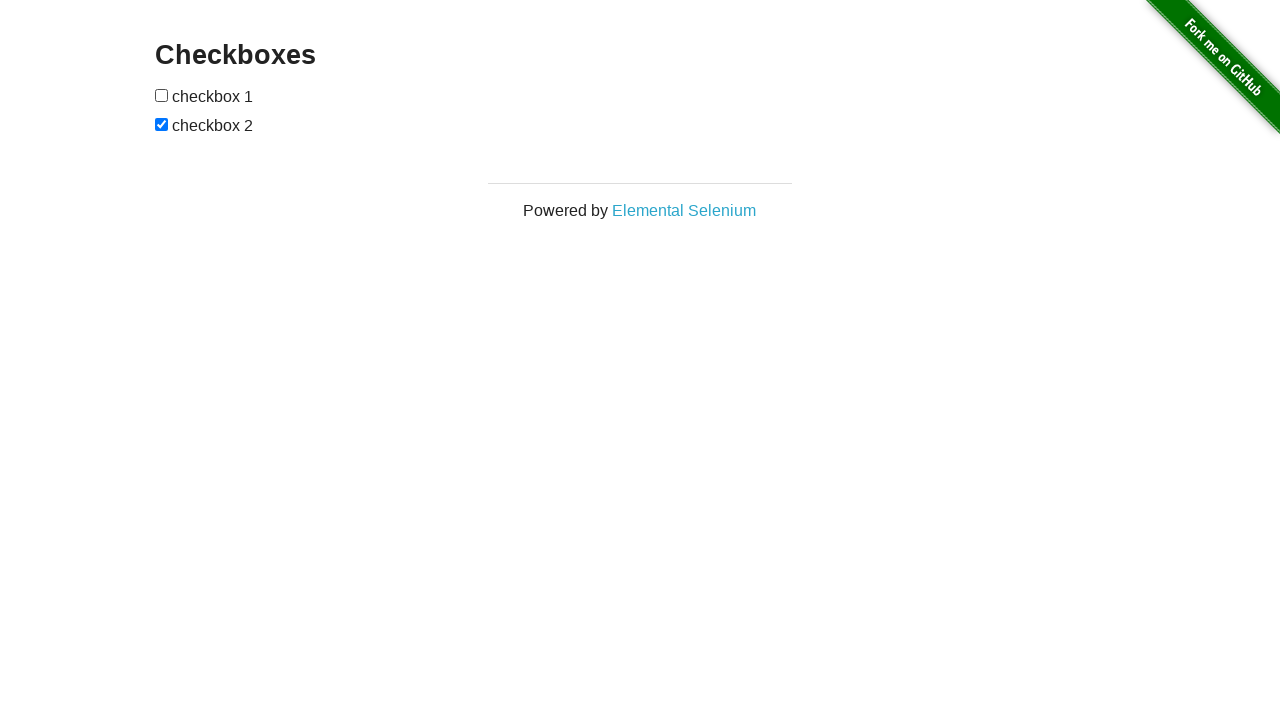

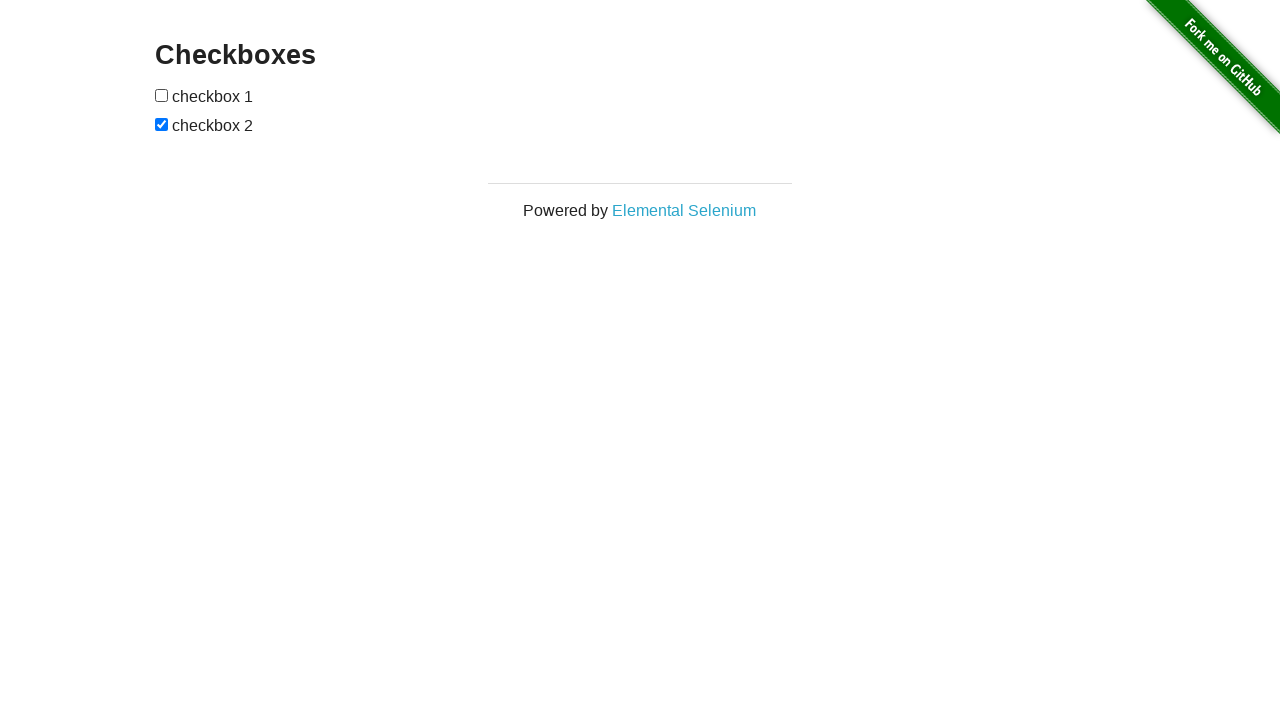